Tests e-commerce functionality by navigating to a grocery store practice site and adding specific items (Cucumber, Brocolli, Beetroot) to the shopping cart by clicking their "Add to cart" buttons.

Starting URL: https://rahulshettyacademy.com/seleniumPractise/

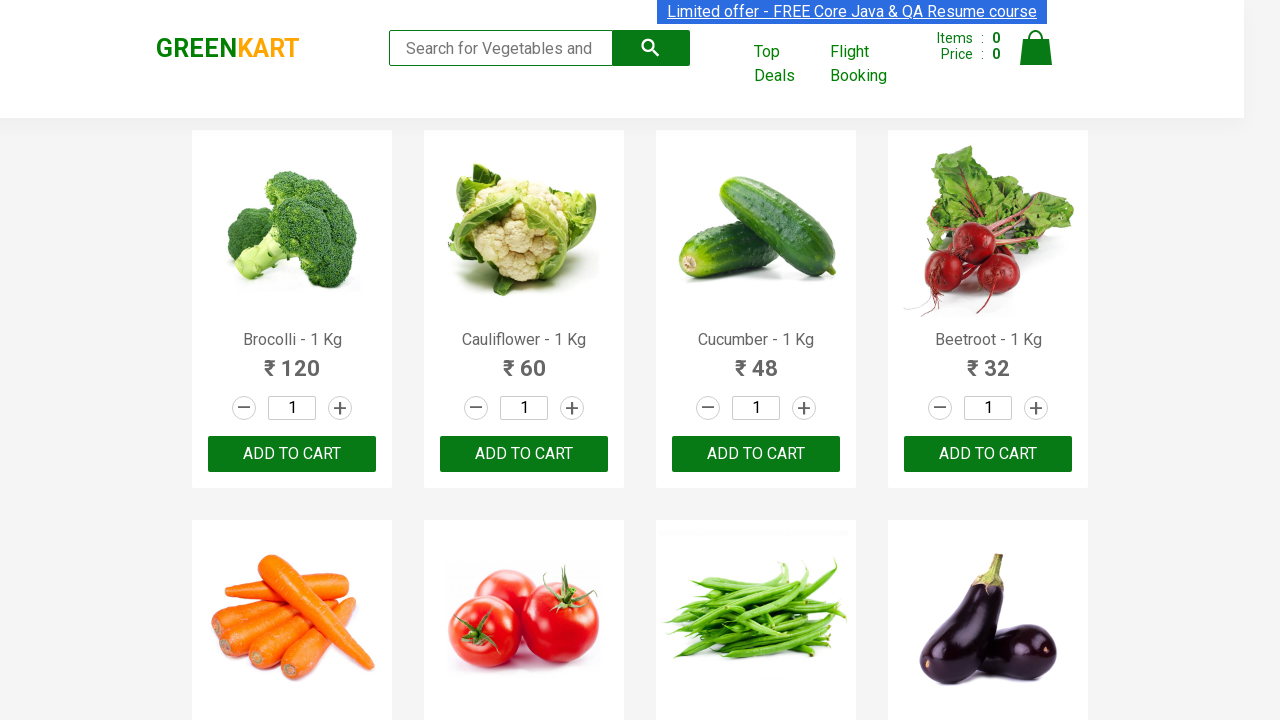

Waited for product names to load on the page
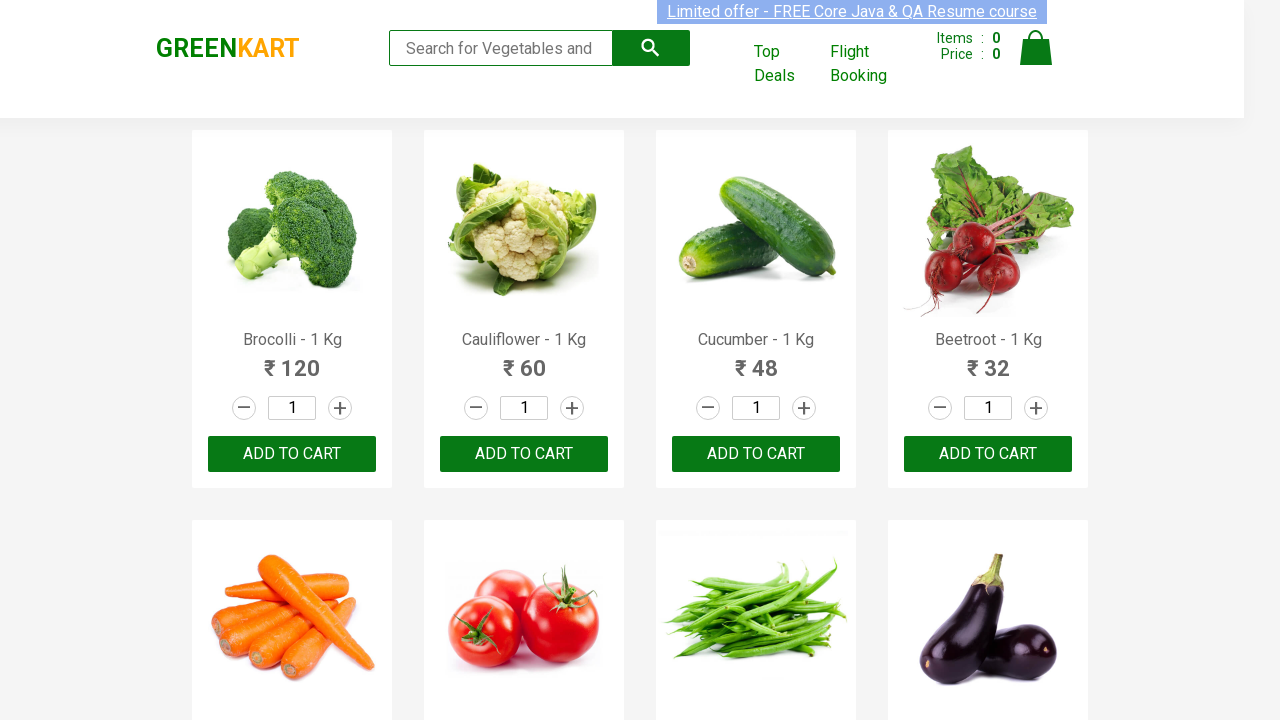

Retrieved all product elements from the page
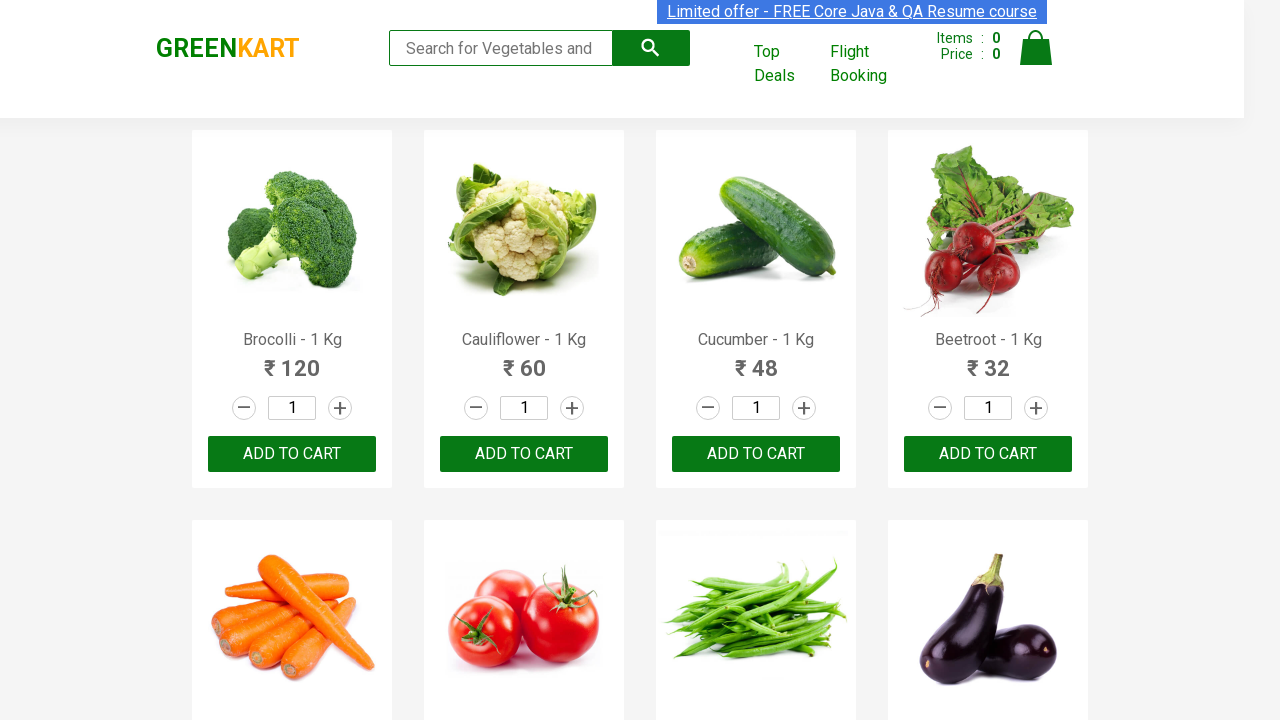

Clicked 'Add to cart' button for Brocolli at (292, 454) on xpath=//div[@class='product-action']/button >> nth=0
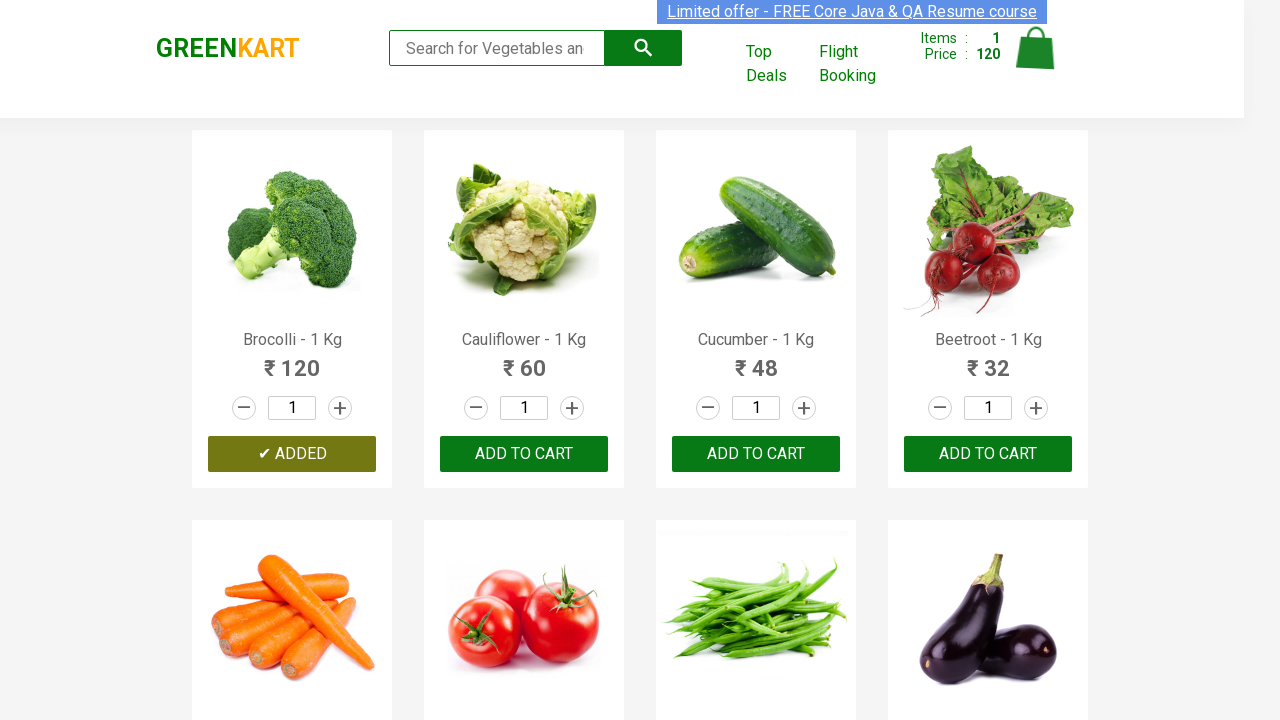

Clicked 'Add to cart' button for Cucumber at (756, 454) on xpath=//div[@class='product-action']/button >> nth=2
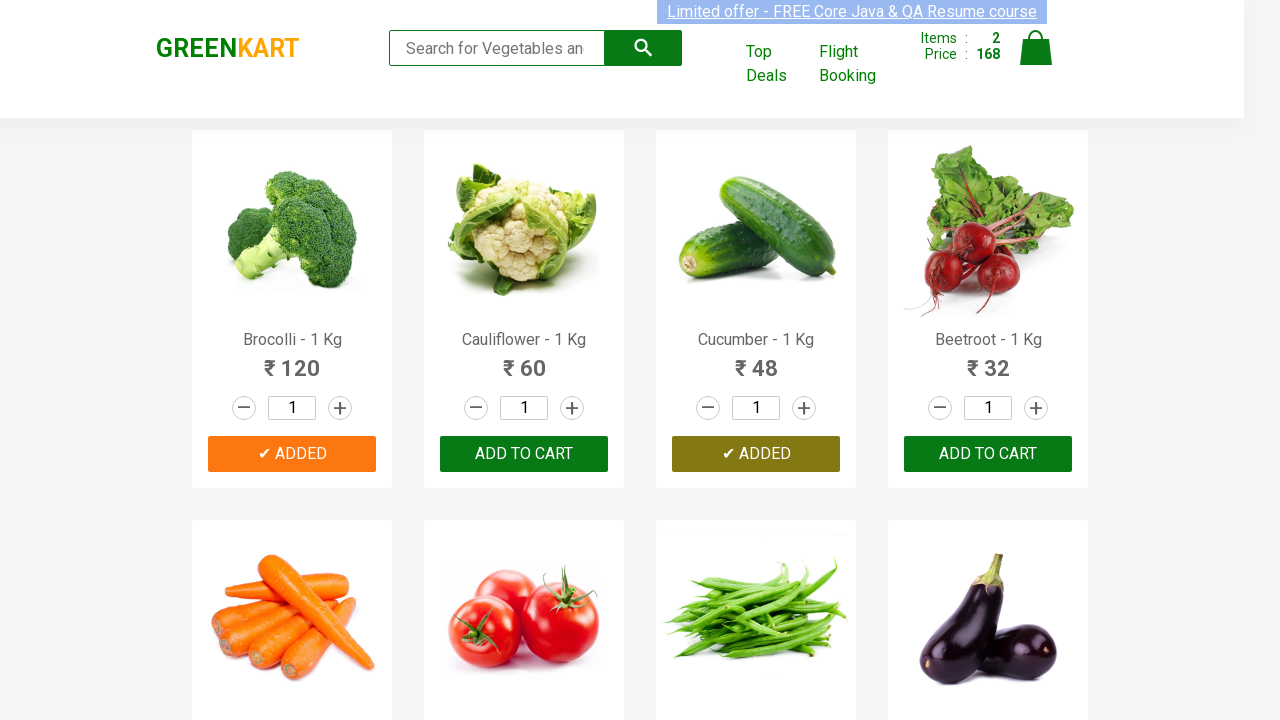

Clicked 'Add to cart' button for Beetroot at (988, 454) on xpath=//div[@class='product-action']/button >> nth=3
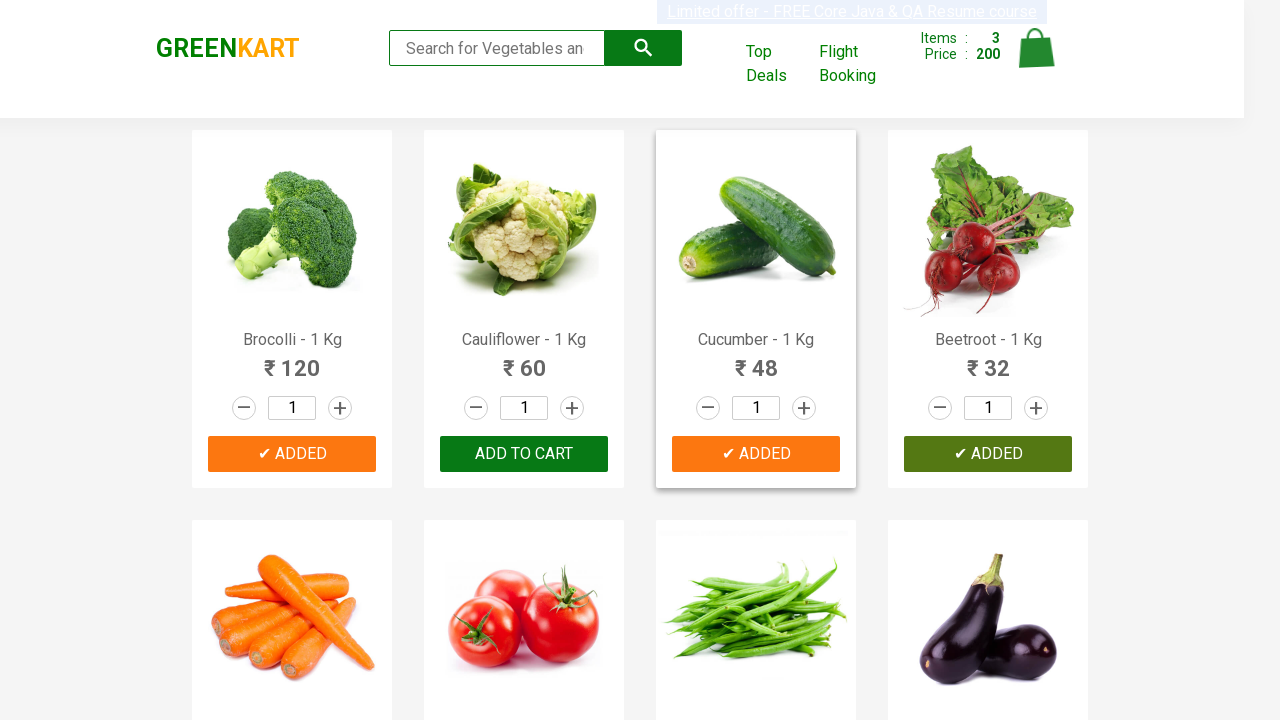

Waited 500ms for shopping cart to update
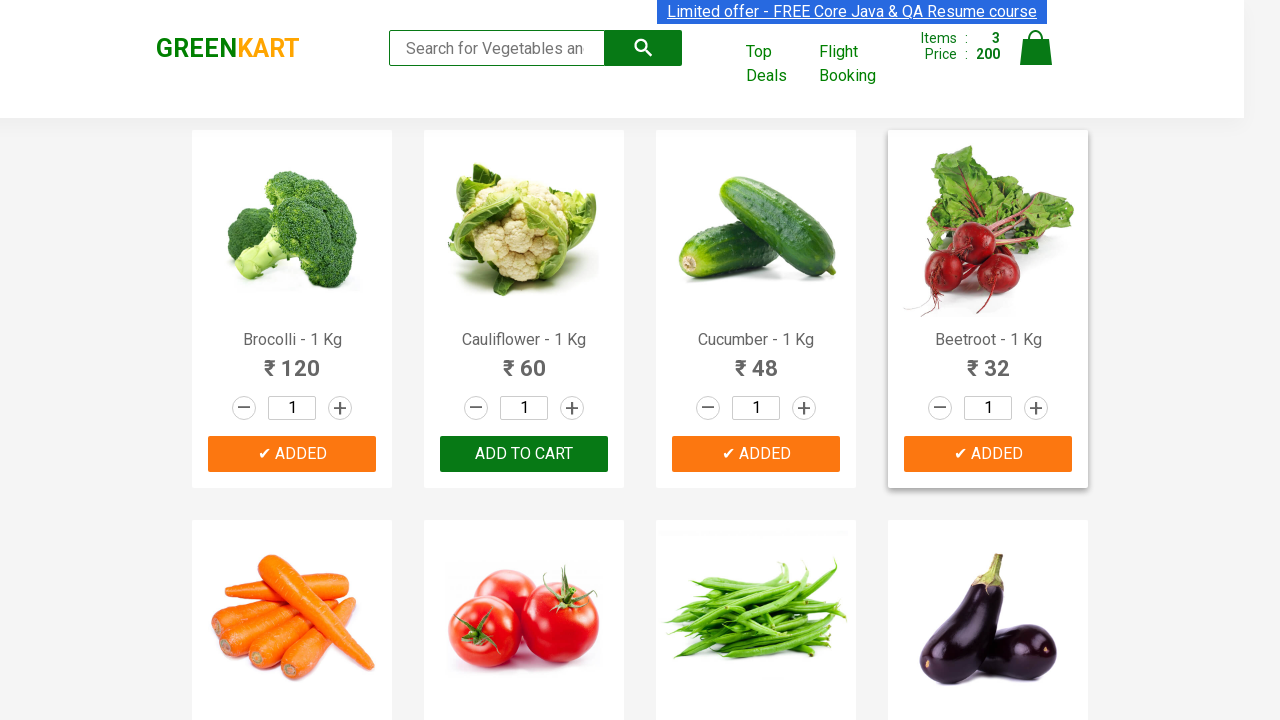

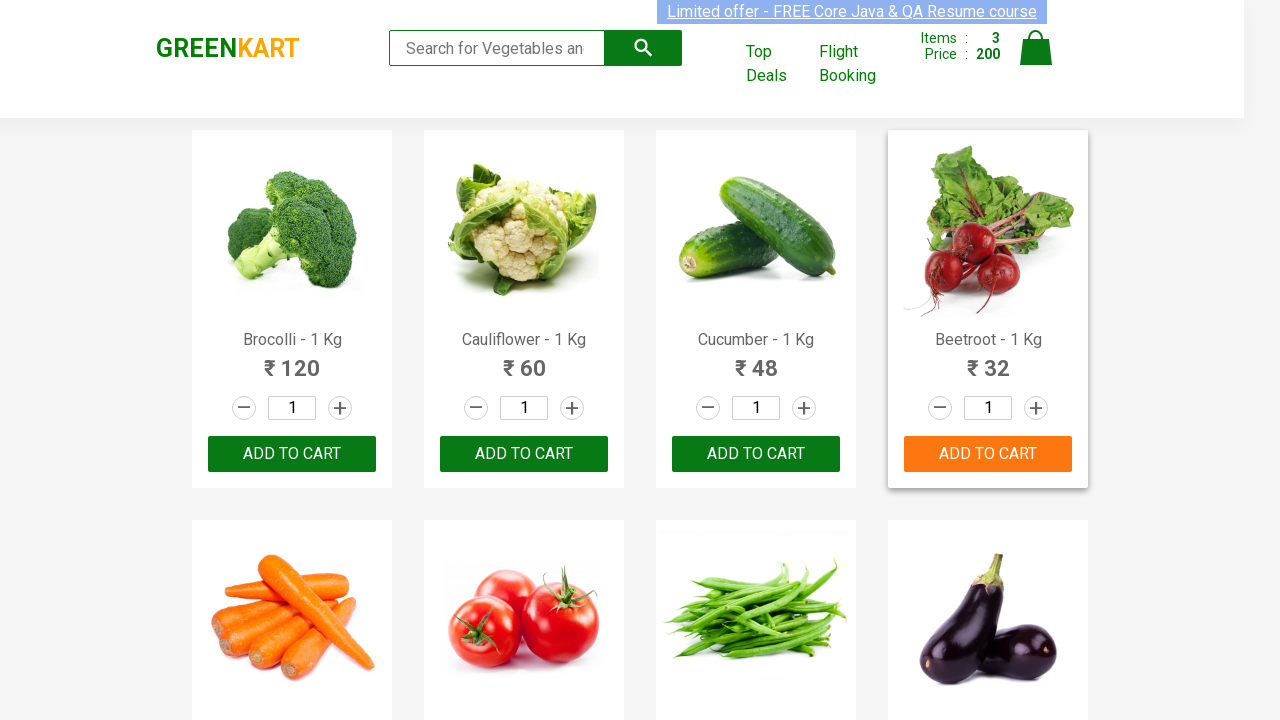